Tests opting out of A/B tests by adding an Optimizely opt-out cookie on the homepage before navigating to the A/B test page.

Starting URL: http://the-internet.herokuapp.com

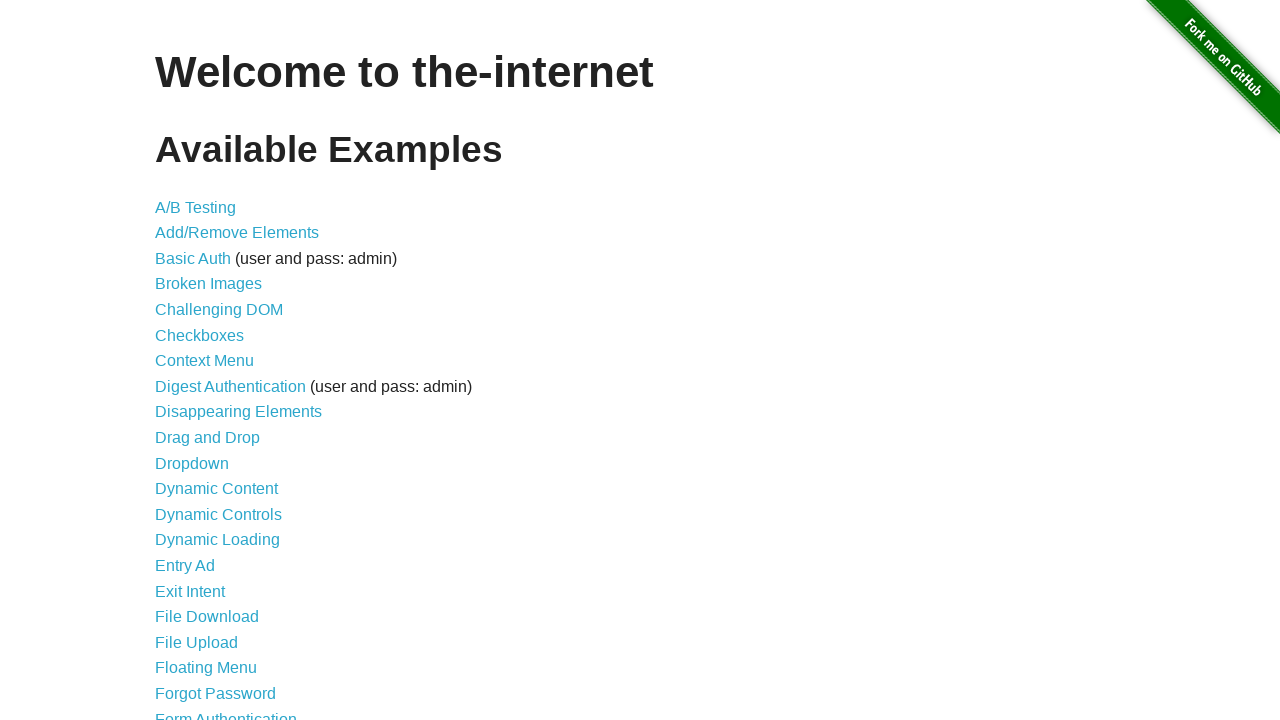

Added Optimizely opt-out cookie to the context
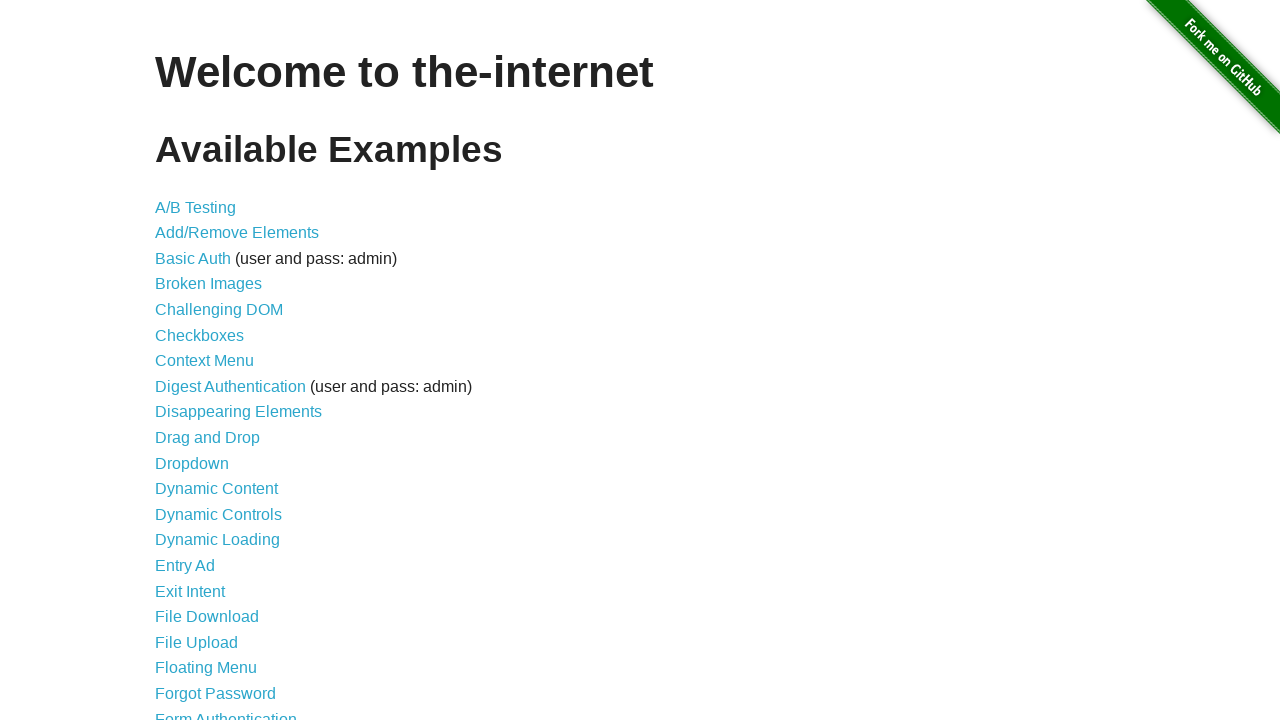

Navigated to the A/B test page
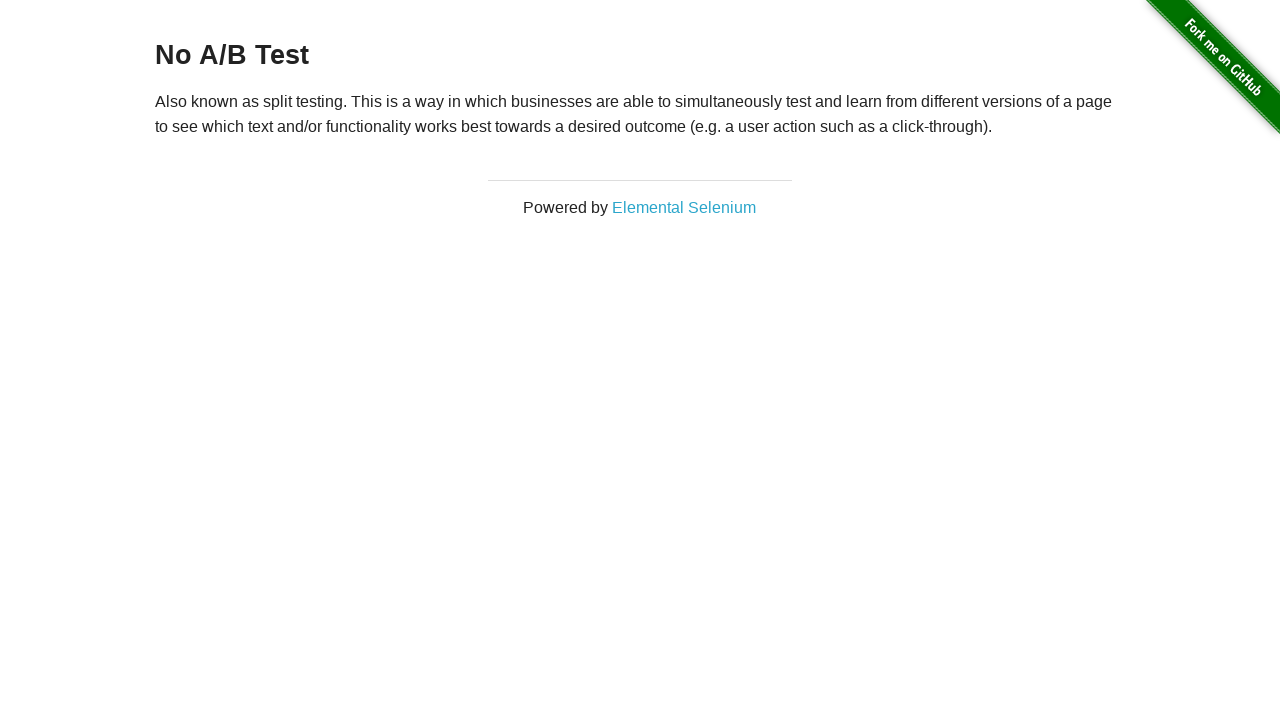

Retrieved heading text from the page
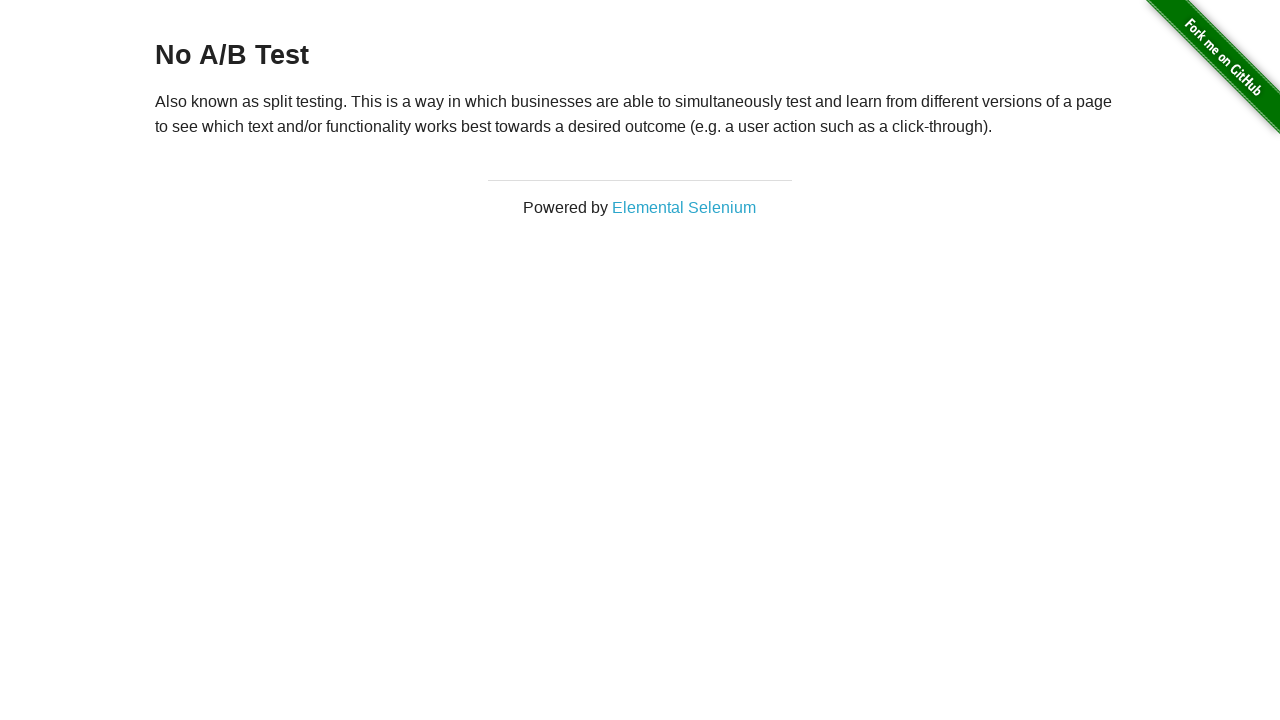

Verified that the page shows 'No A/B Test', confirming opt-out was successful
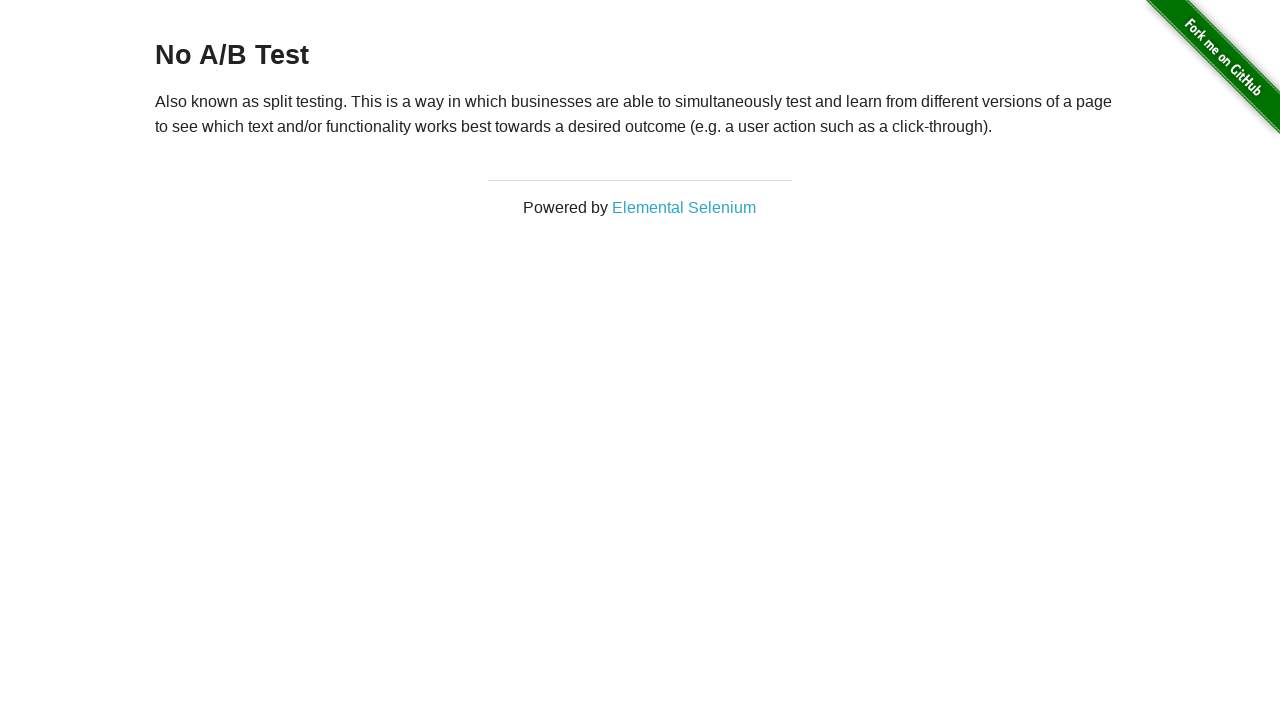

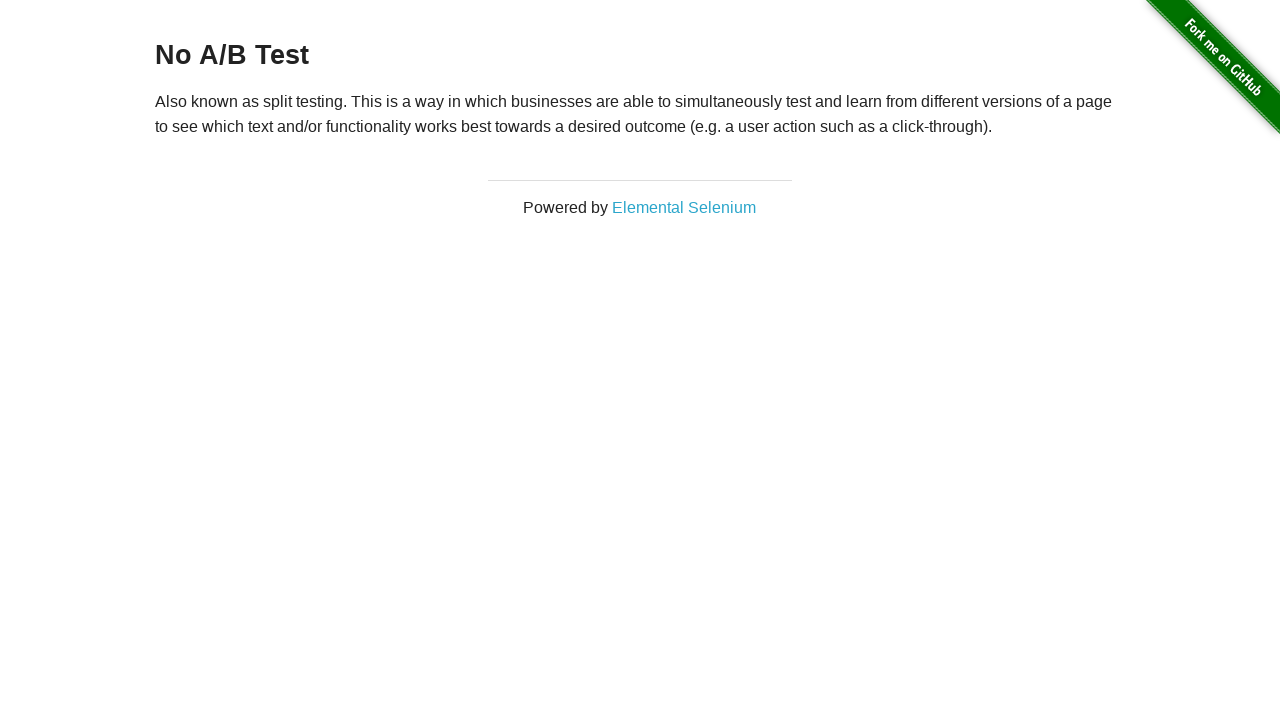